Tests element state verification on Zoho CRM page by checking if elements are selected, enabled, and displayed

Starting URL: https://www.zoho.com/crm/

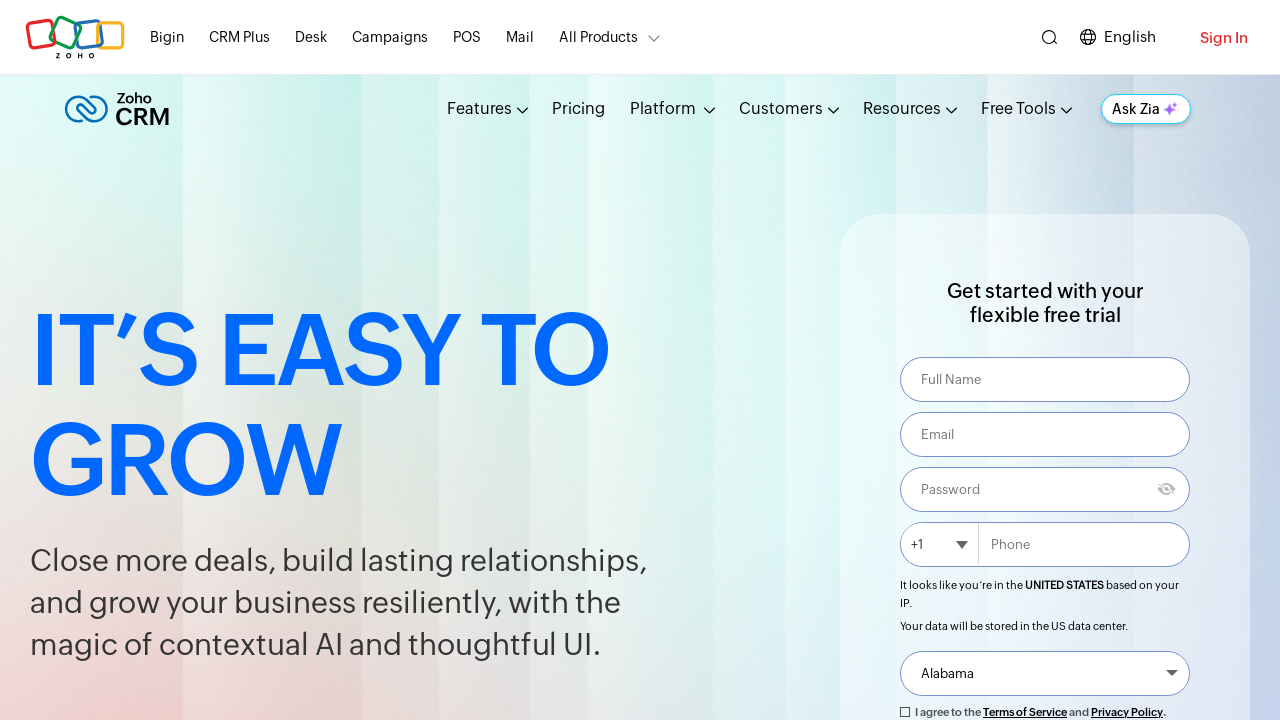

Checked if terms of service checkbox is selected
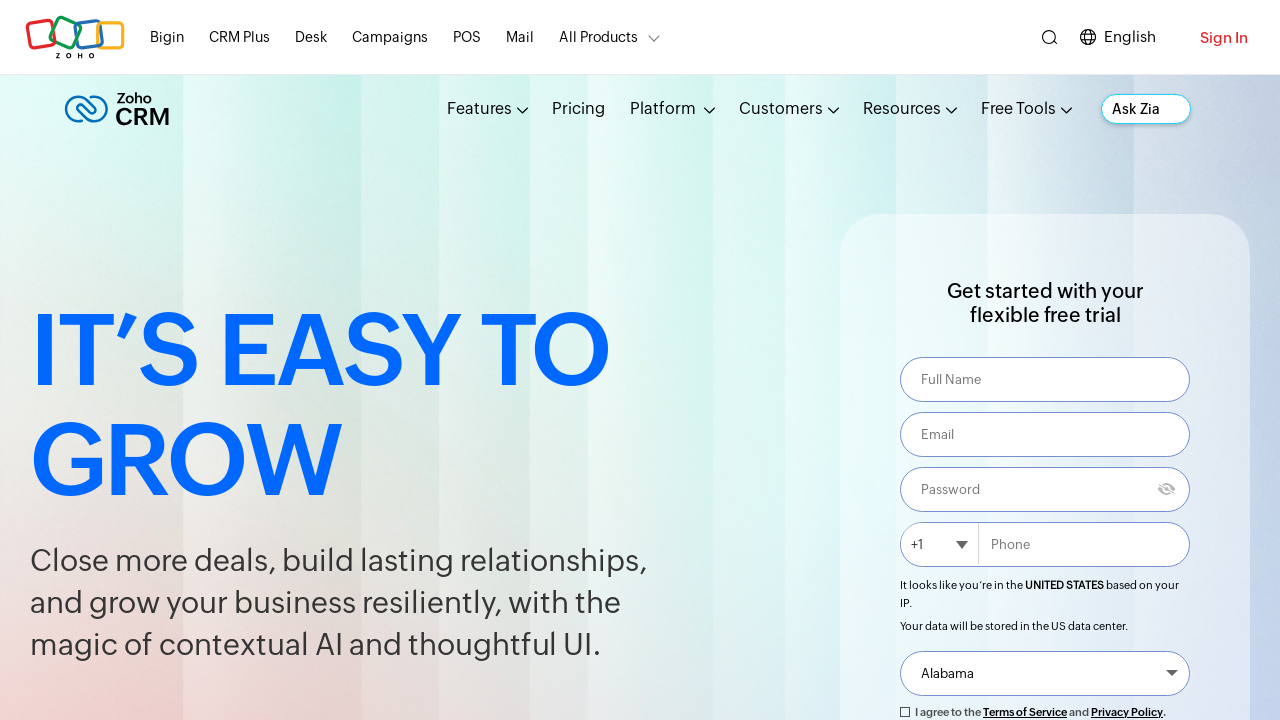

Checked if signup button is displayed
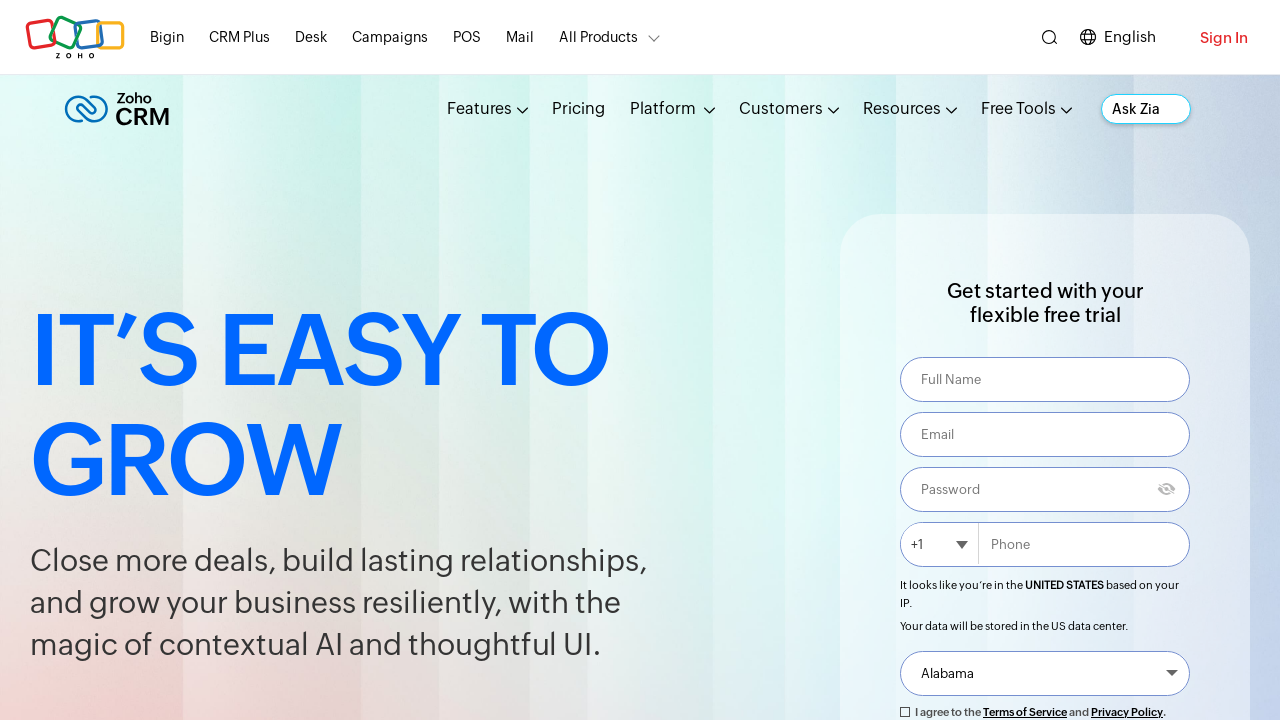

Checked if main block element is displayed
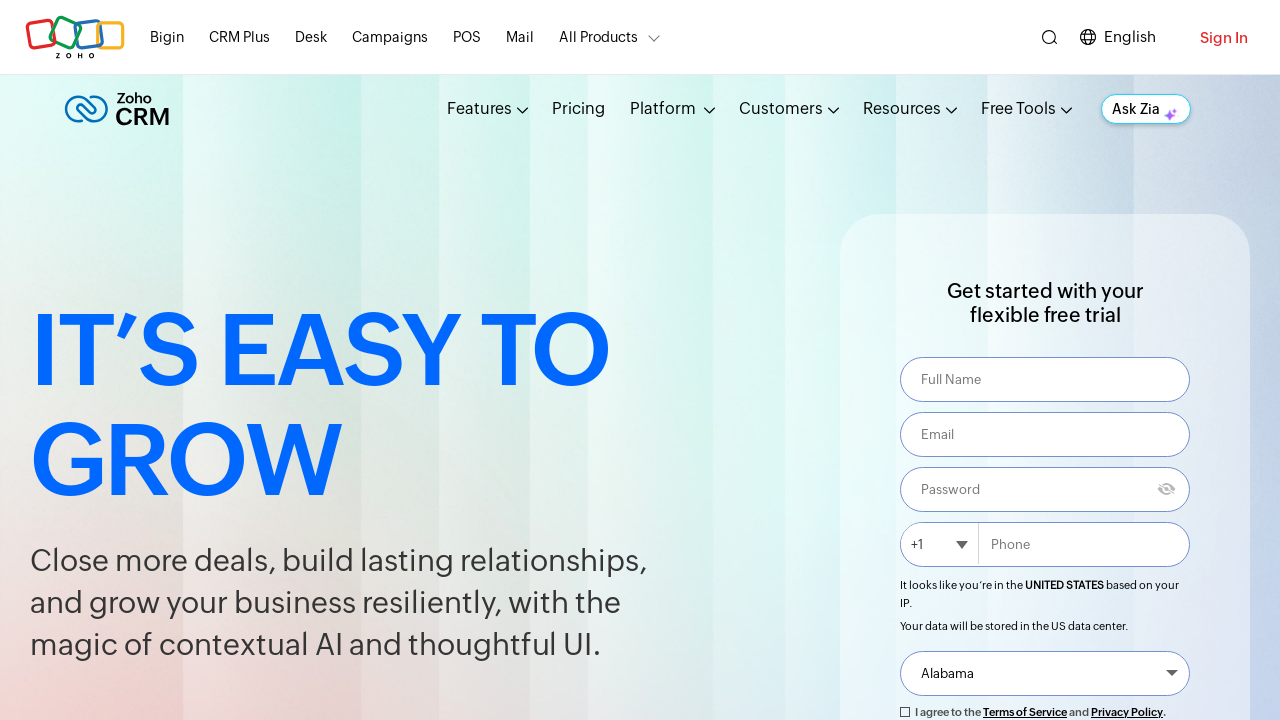

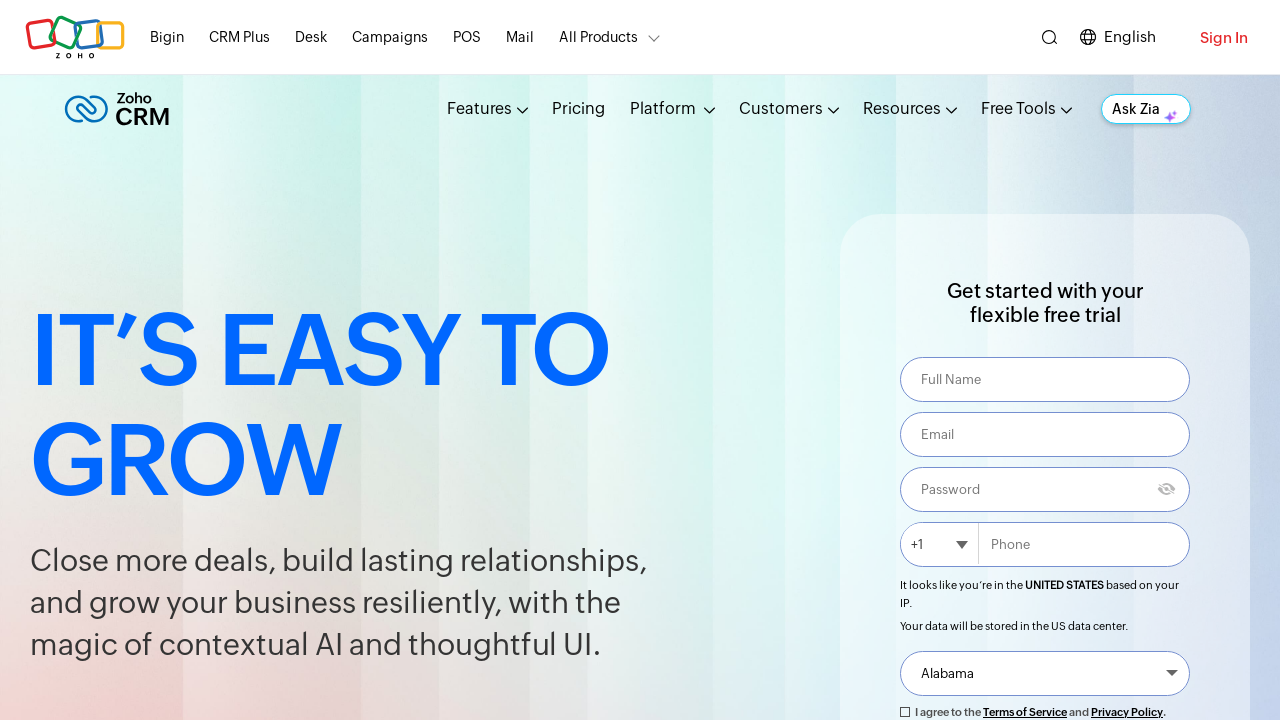